Tests search functionality on a test e-commerce site by searching for "phone" and verifying that search results are displayed with at least one product found.

Starting URL: https://www.testotomasyonu.com

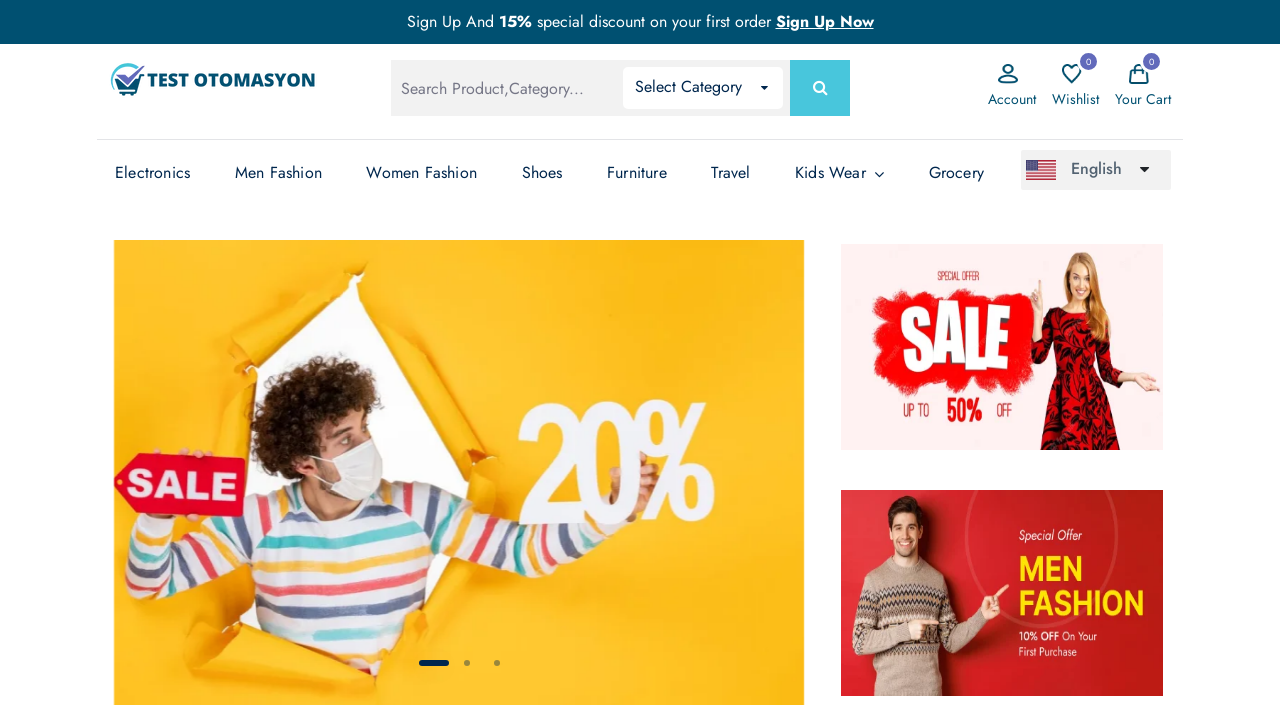

Filled search box with 'phone' on #global-search
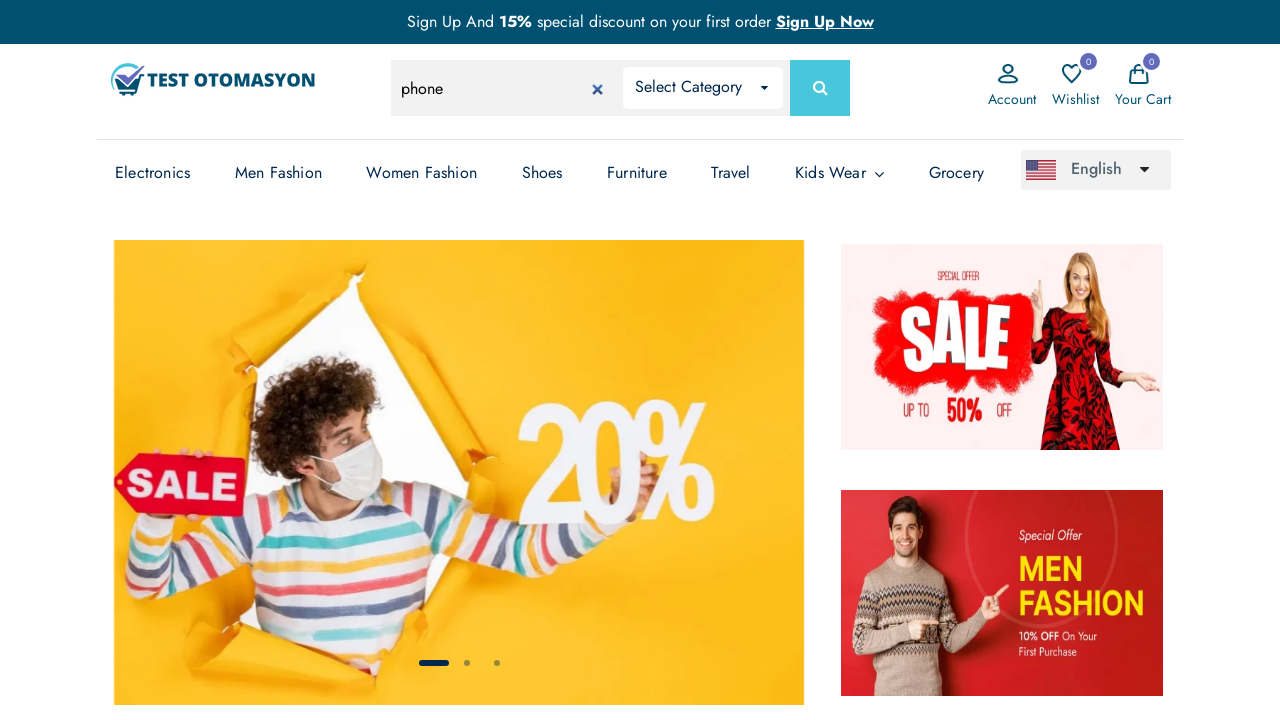

Pressed Enter to submit search on #global-search
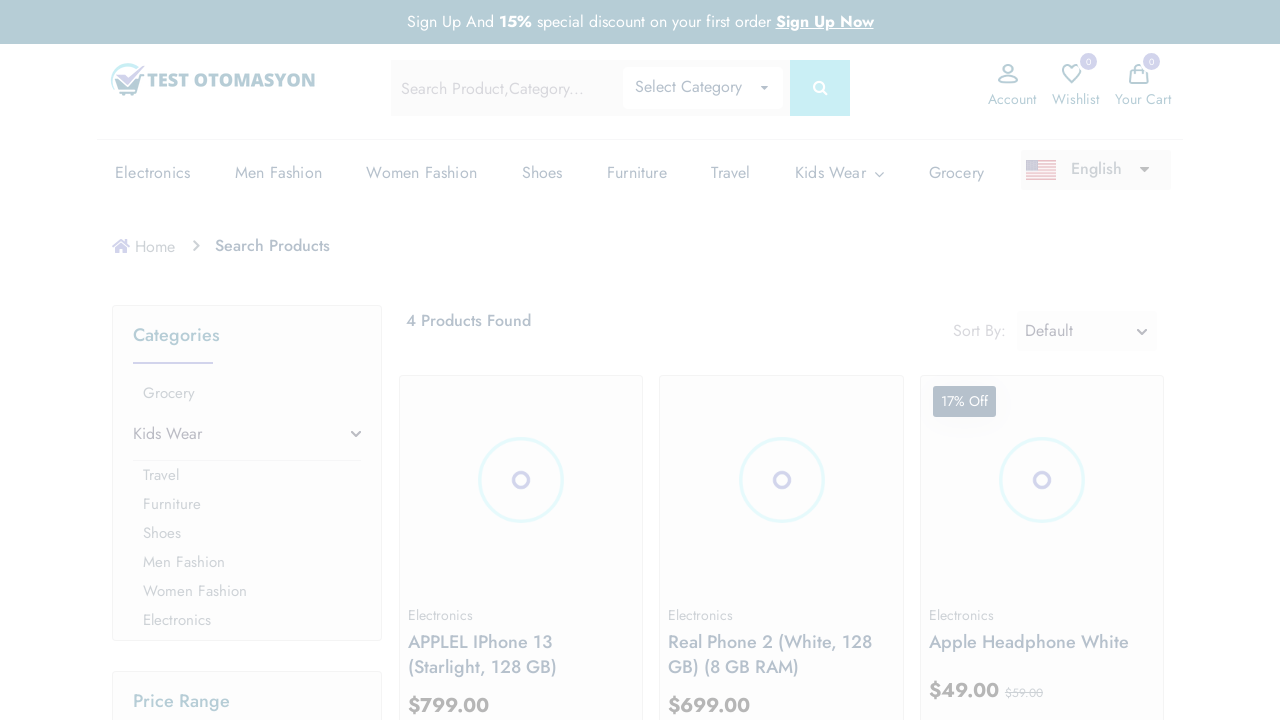

Search results page loaded with product elements visible
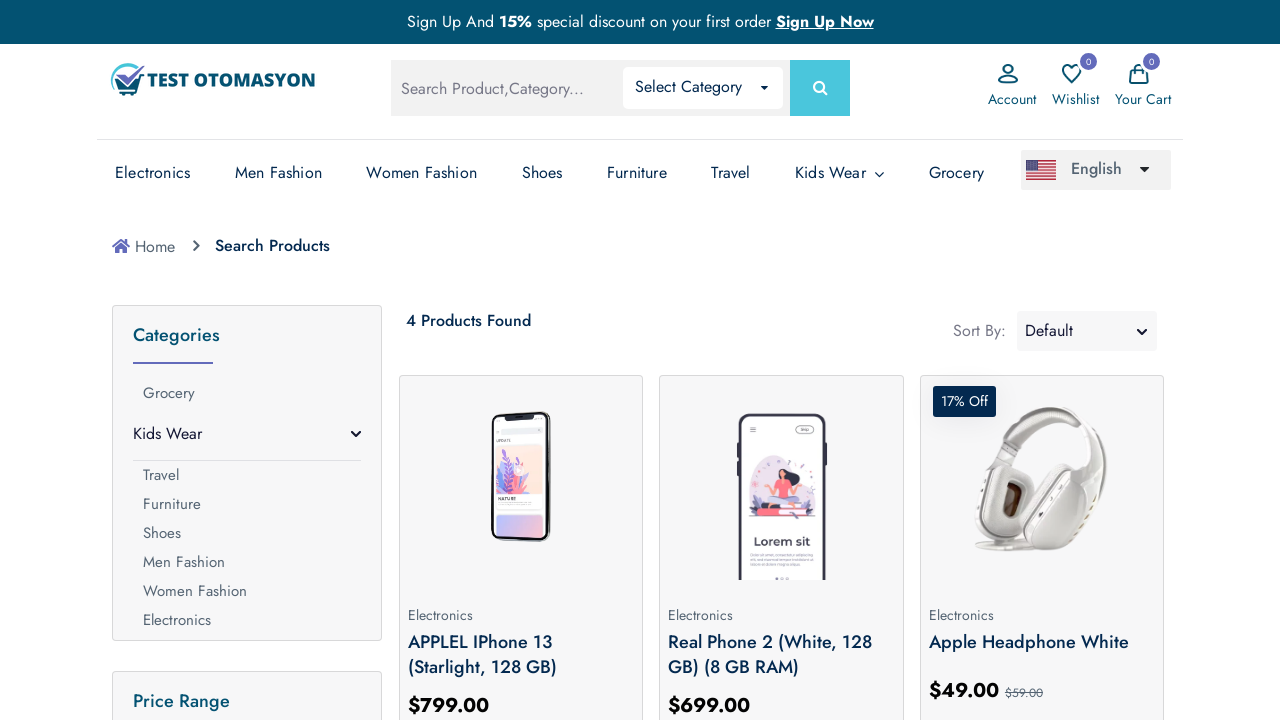

Located product elements on search results page
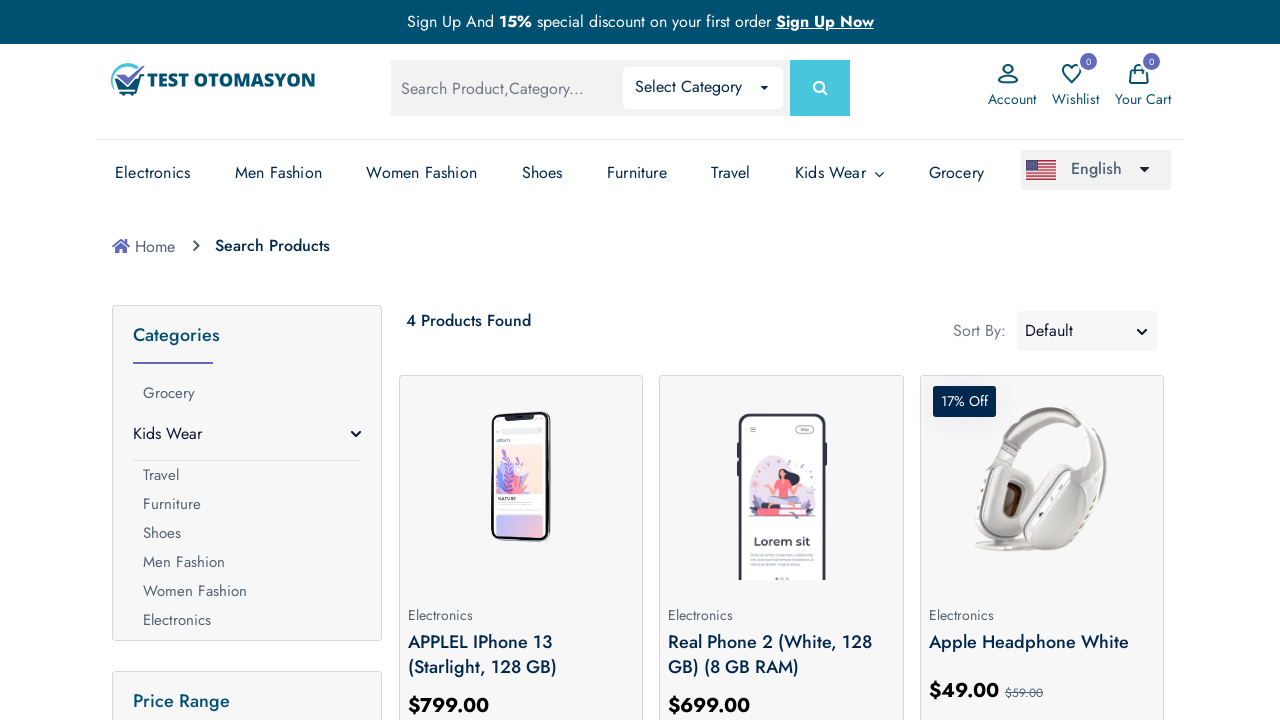

Verified that at least one product was found in search results
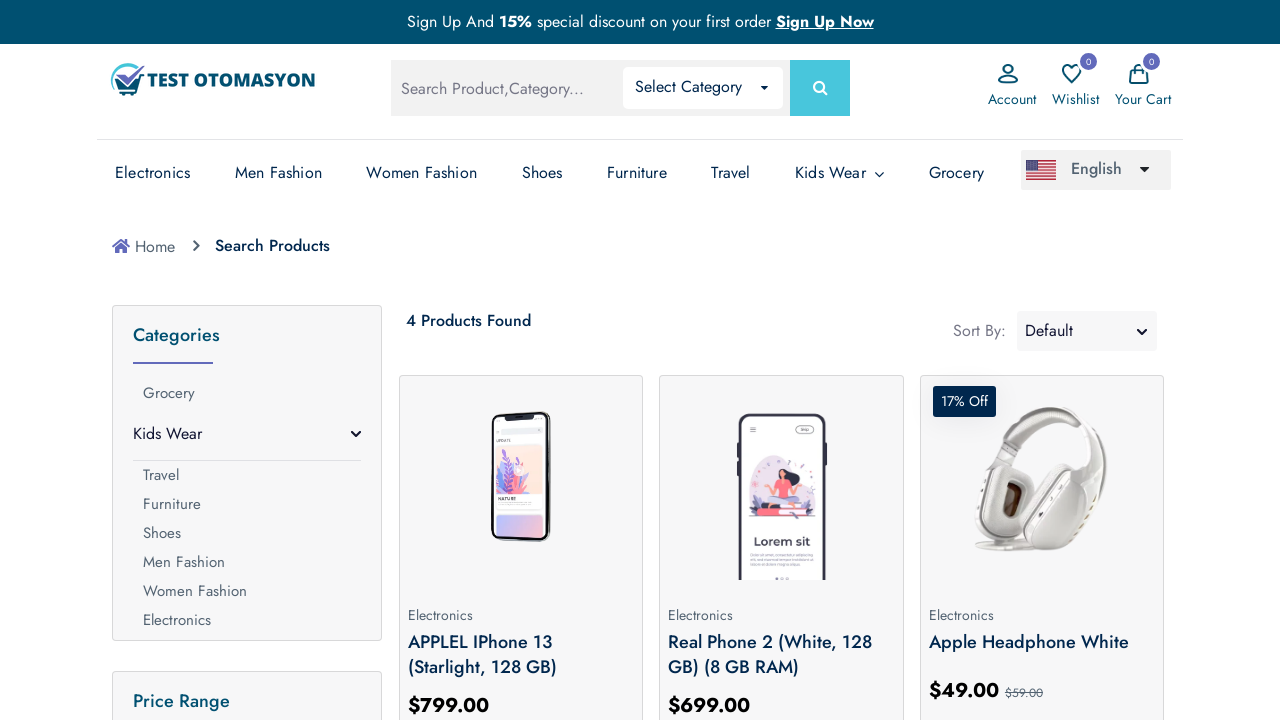

Search result count text is visible
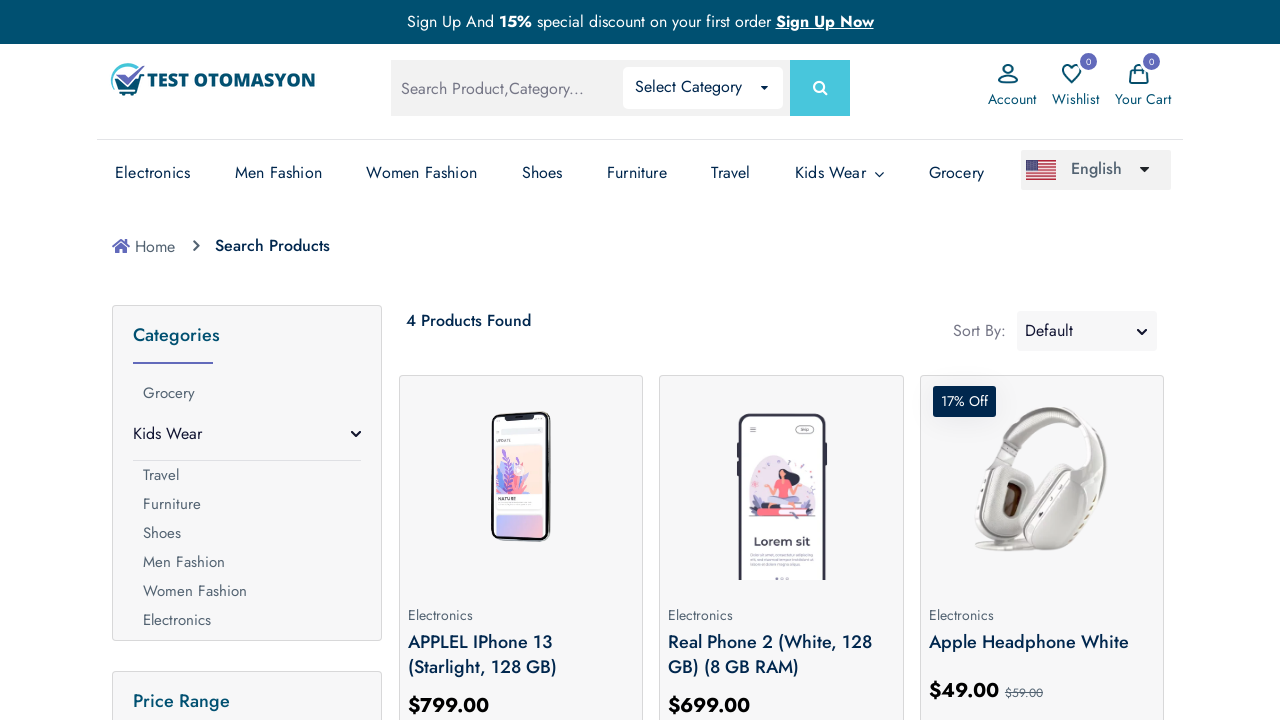

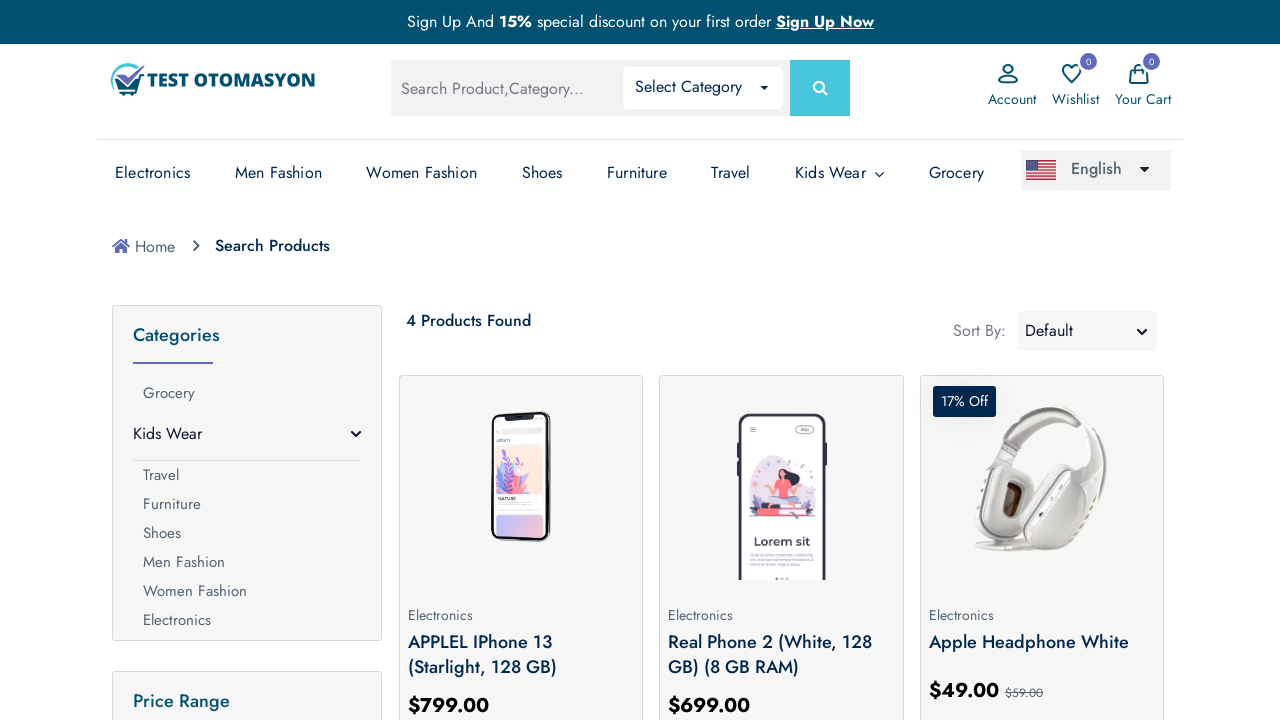